Tests an e-commerce shopping flow including searching for products containing "ber", adding all matching items to cart, proceeding to checkout, applying a promo code, and verifying discount calculations.

Starting URL: https://rahulshettyacademy.com/seleniumPractise/

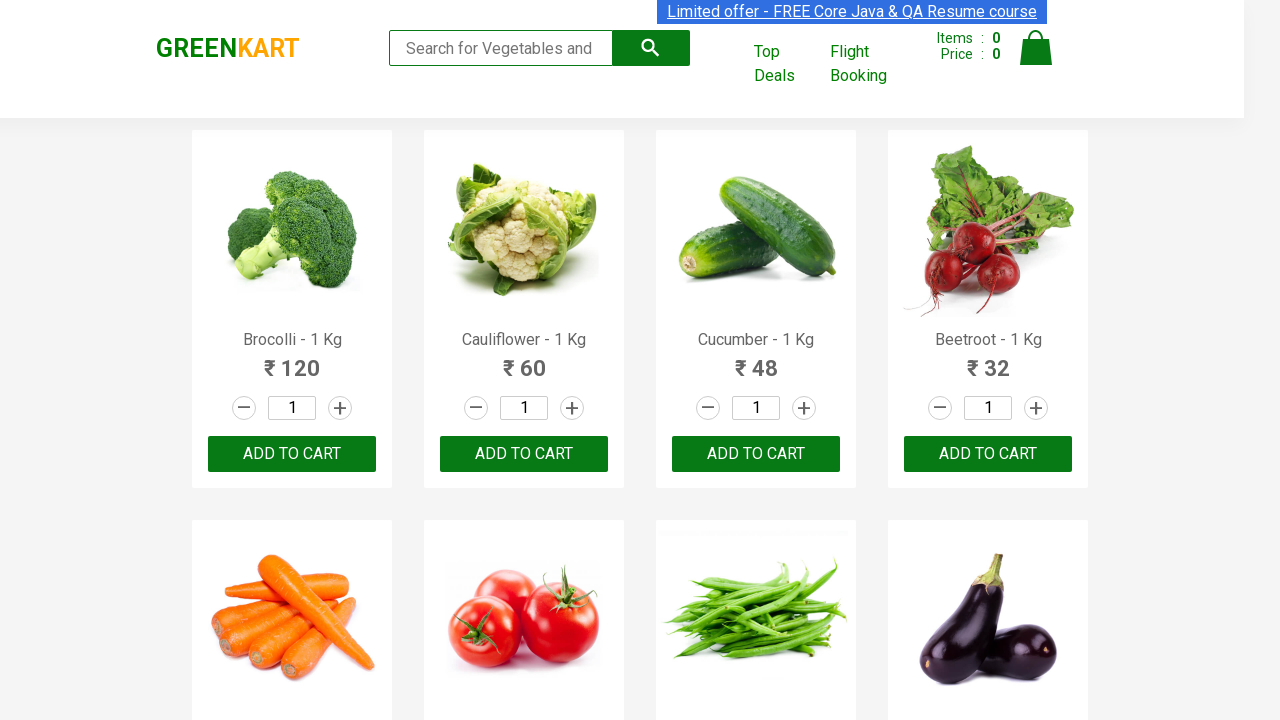

Filled search field with 'ber' on input.search-keyword
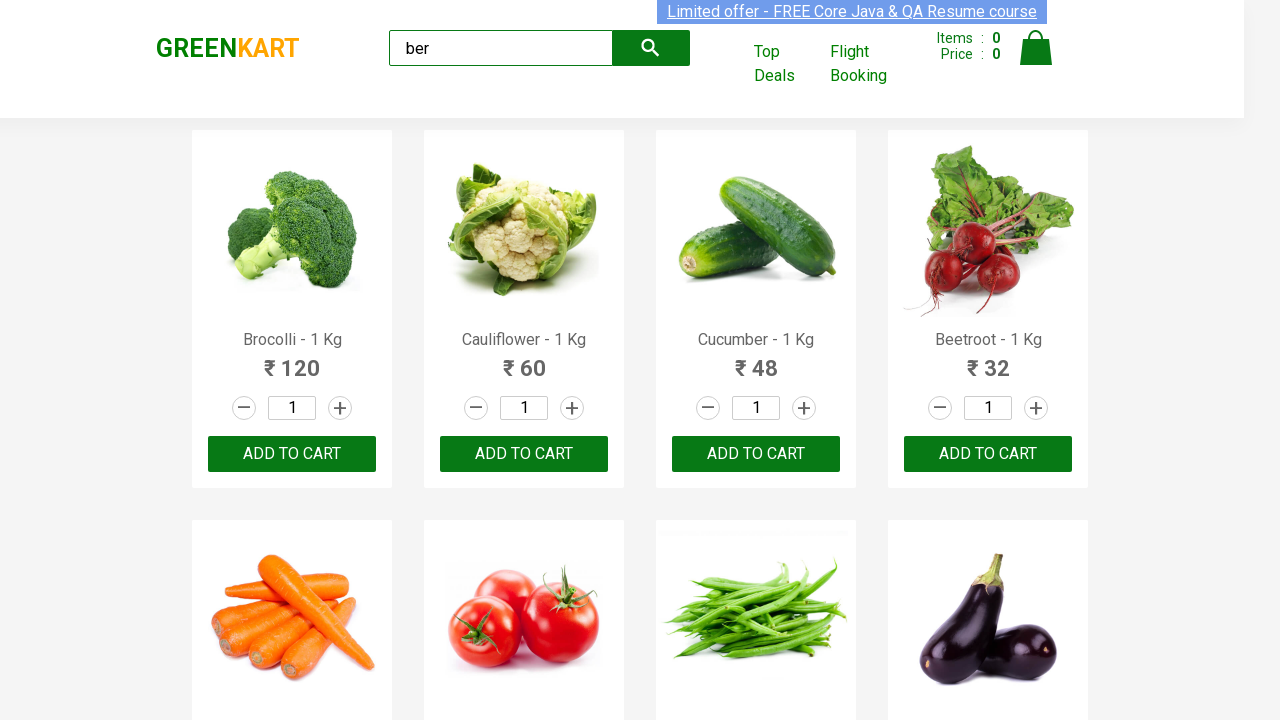

Waited for search results to filter
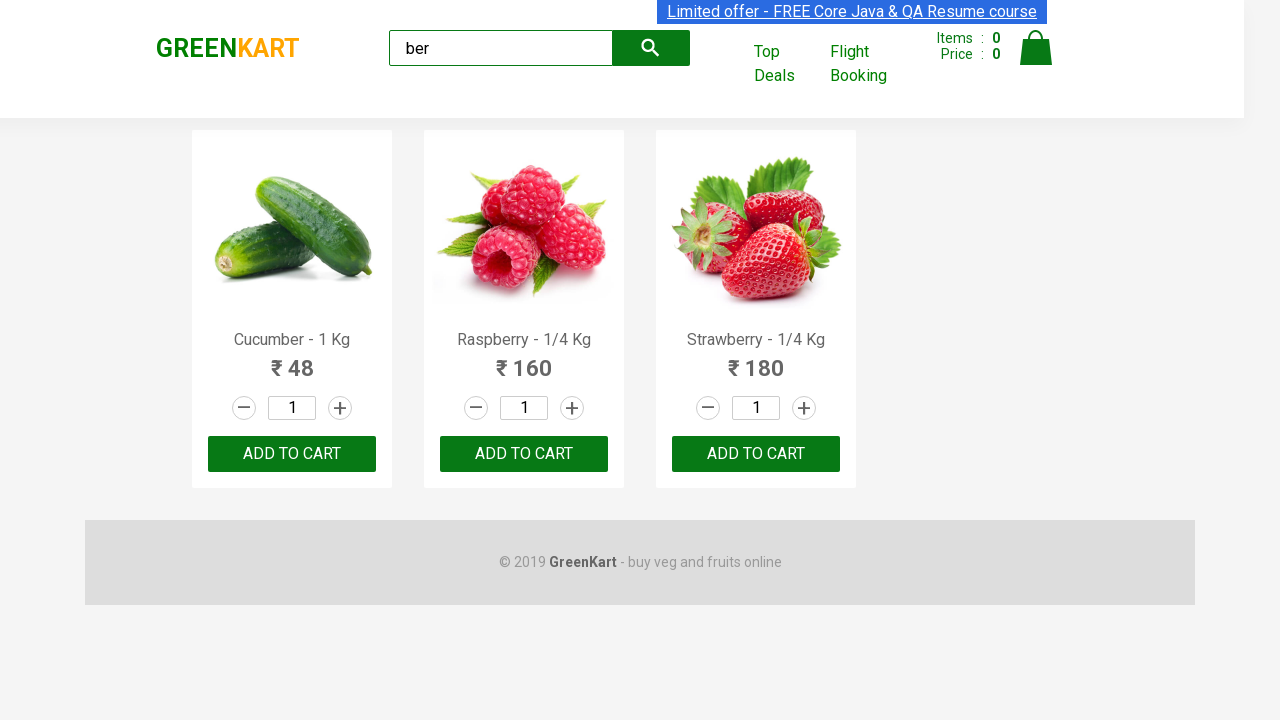

Found 3 'Add to Cart' buttons
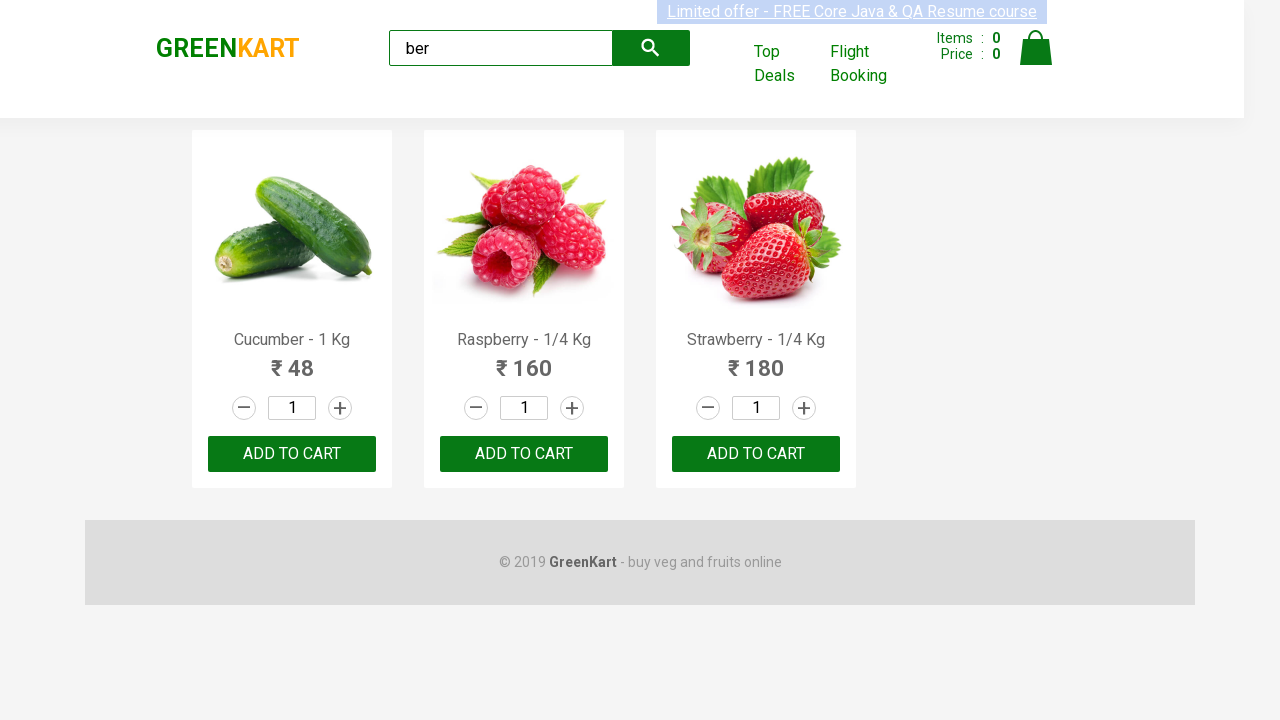

Clicked 'Add to Cart' button 1 of 3 at (292, 454) on xpath=//div[@class='product-action']/button >> nth=0
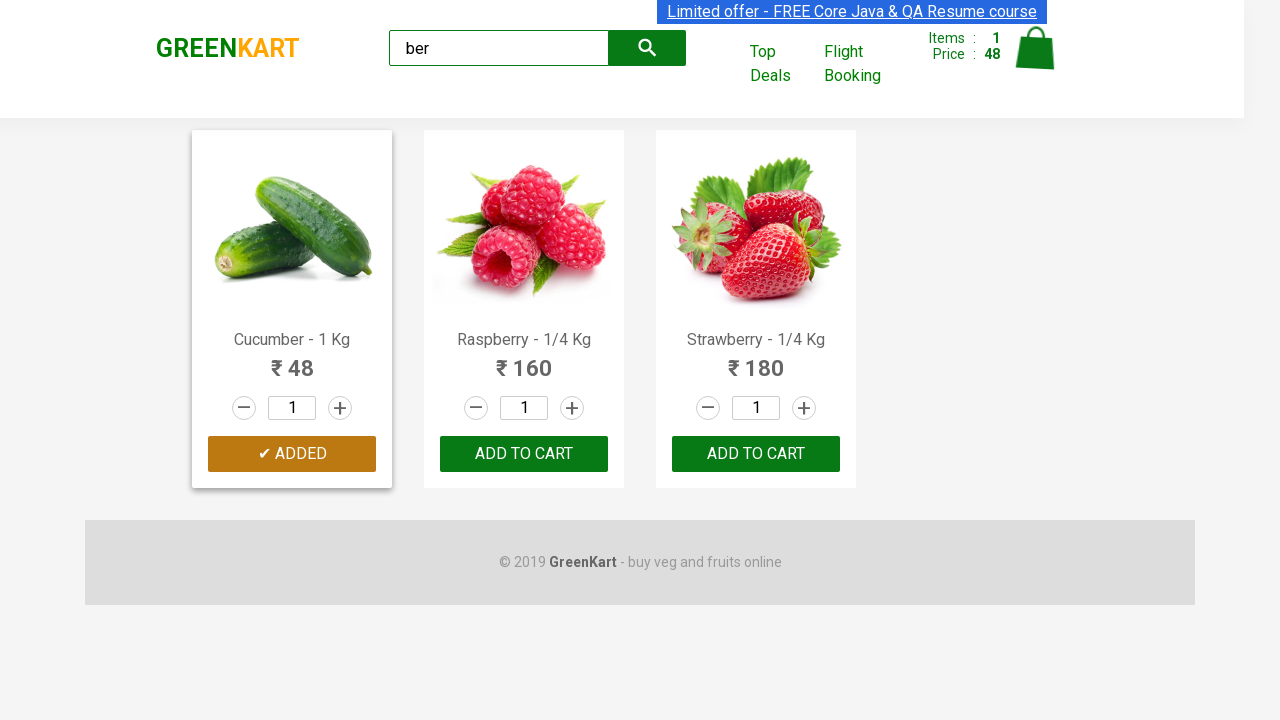

Clicked 'Add to Cart' button 2 of 3 at (524, 454) on xpath=//div[@class='product-action']/button >> nth=1
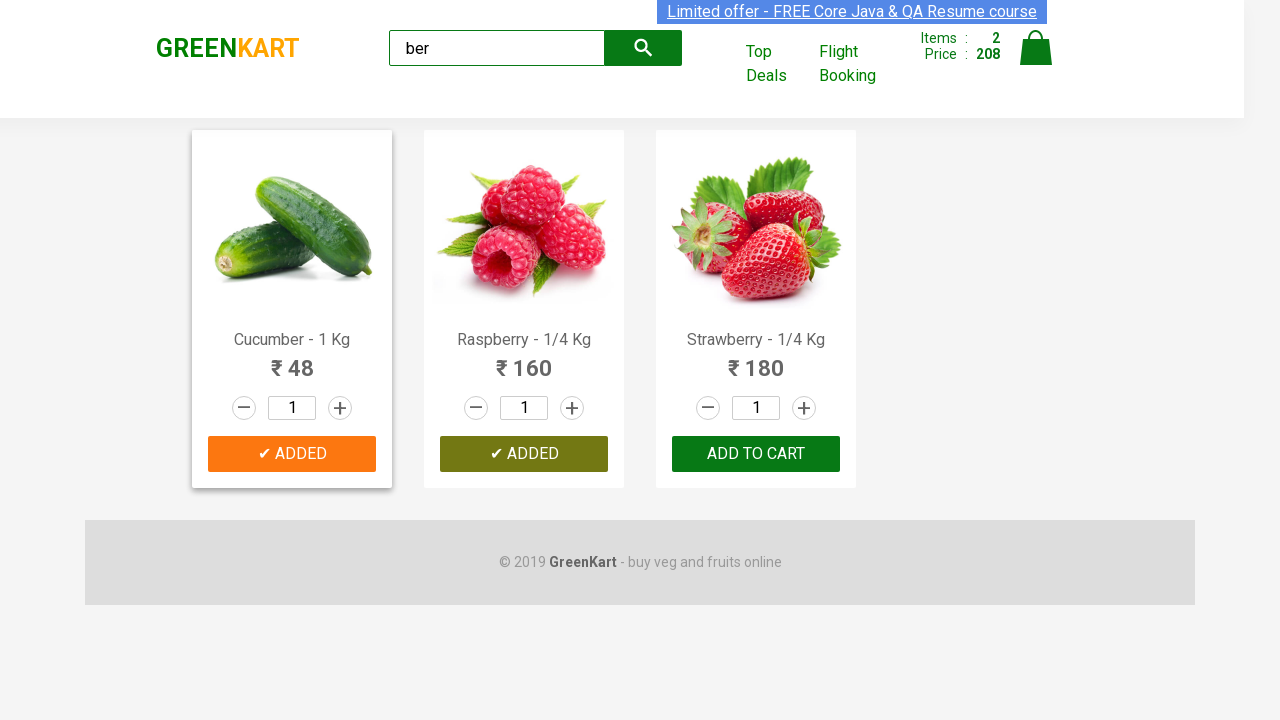

Clicked 'Add to Cart' button 3 of 3 at (756, 454) on xpath=//div[@class='product-action']/button >> nth=2
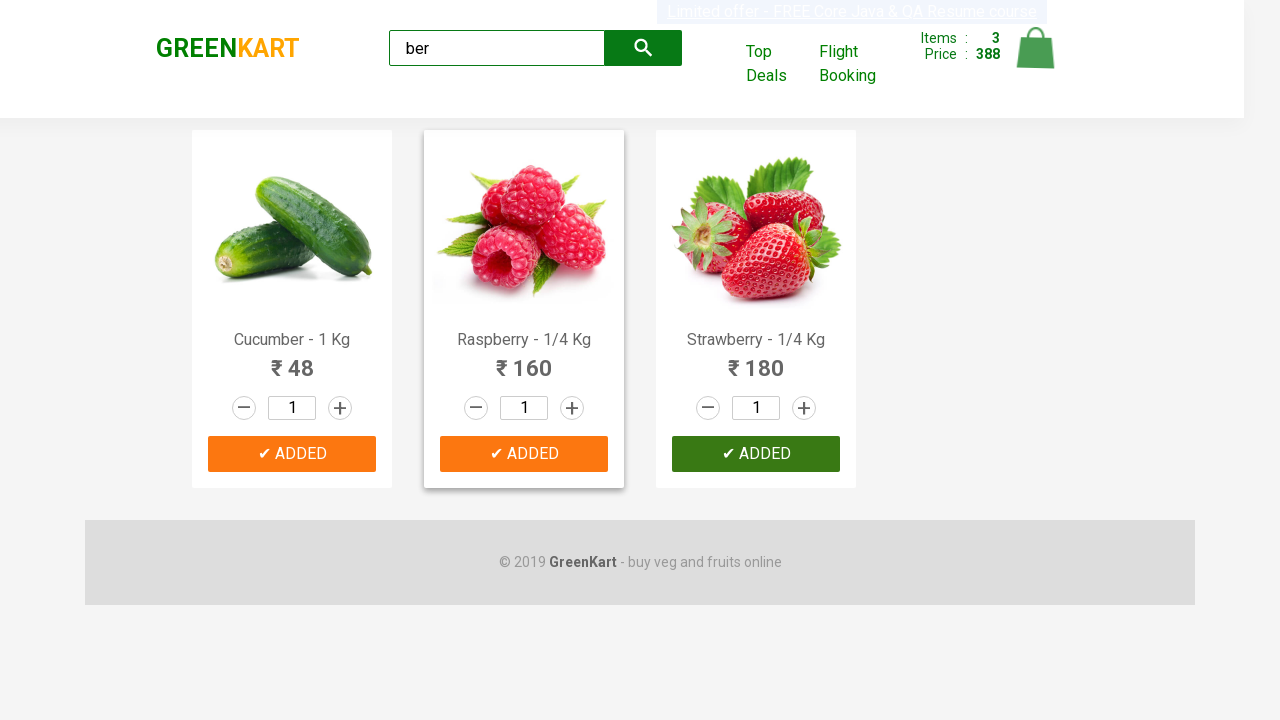

Clicked cart icon to view shopping cart at (1036, 48) on img[alt='Cart']
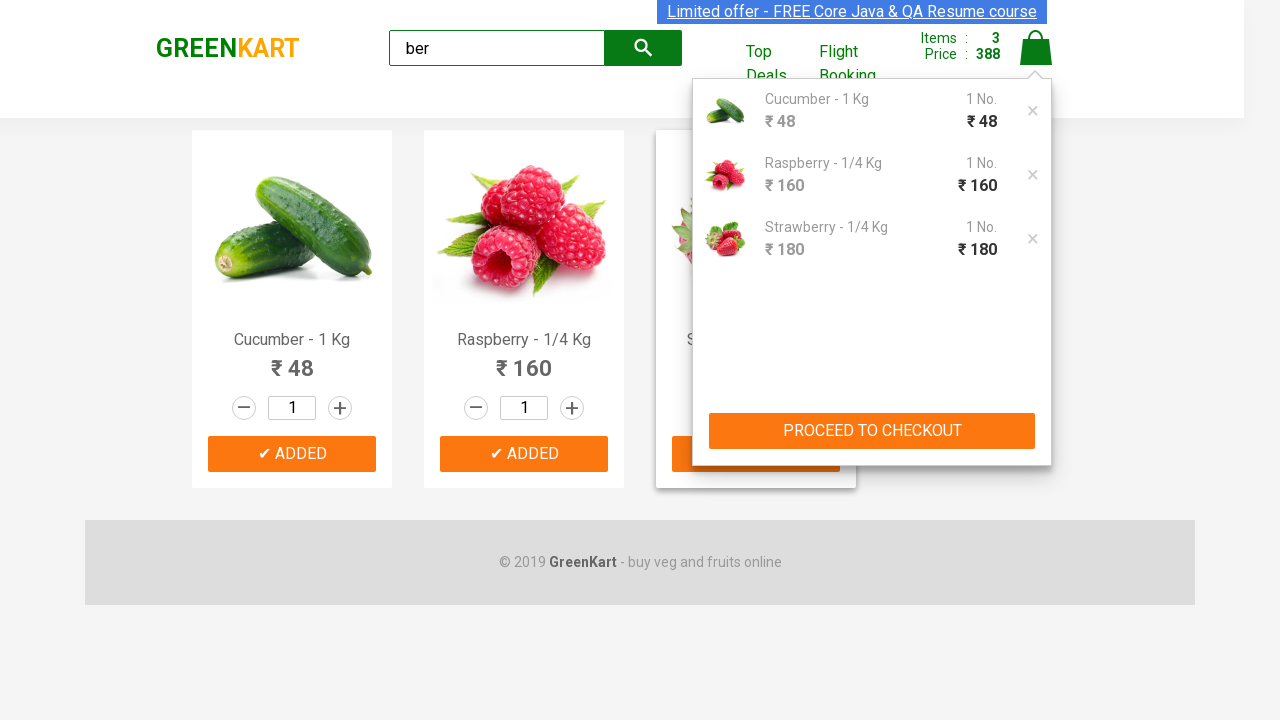

Clicked 'PROCEED TO CHECKOUT' button at (872, 431) on xpath=//button[text()='PROCEED TO CHECKOUT']
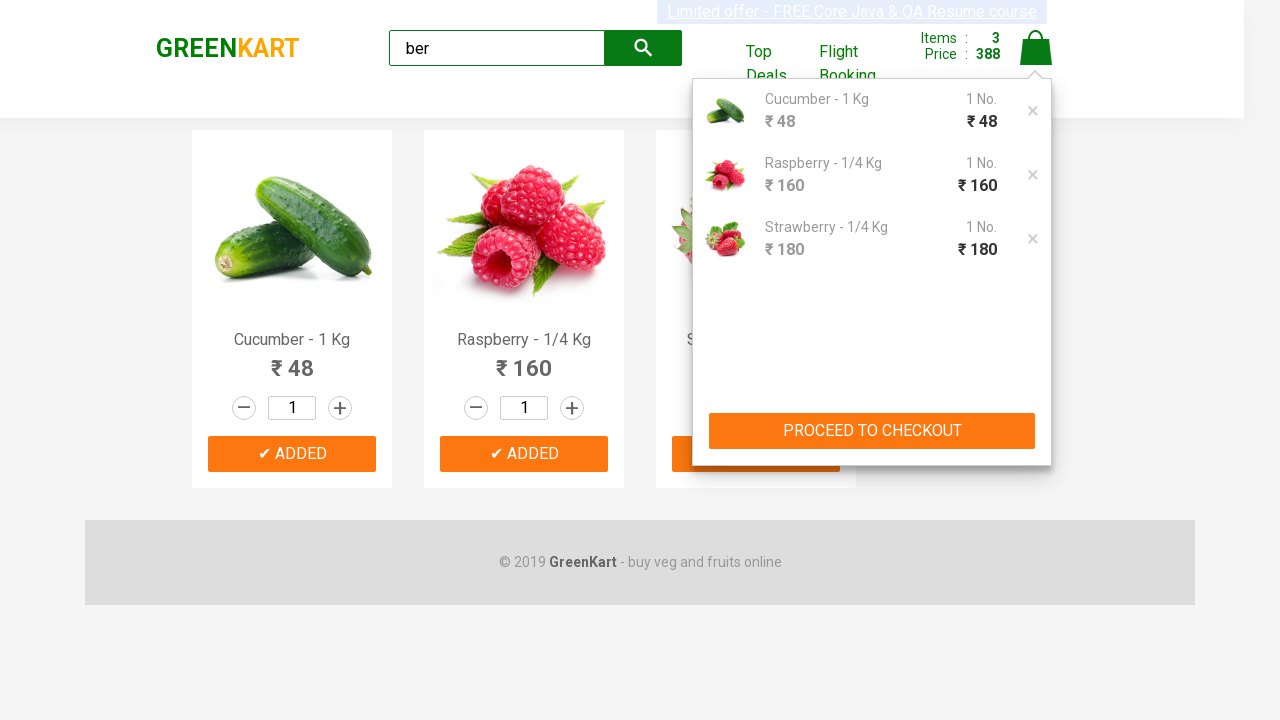

Promo code input field became visible
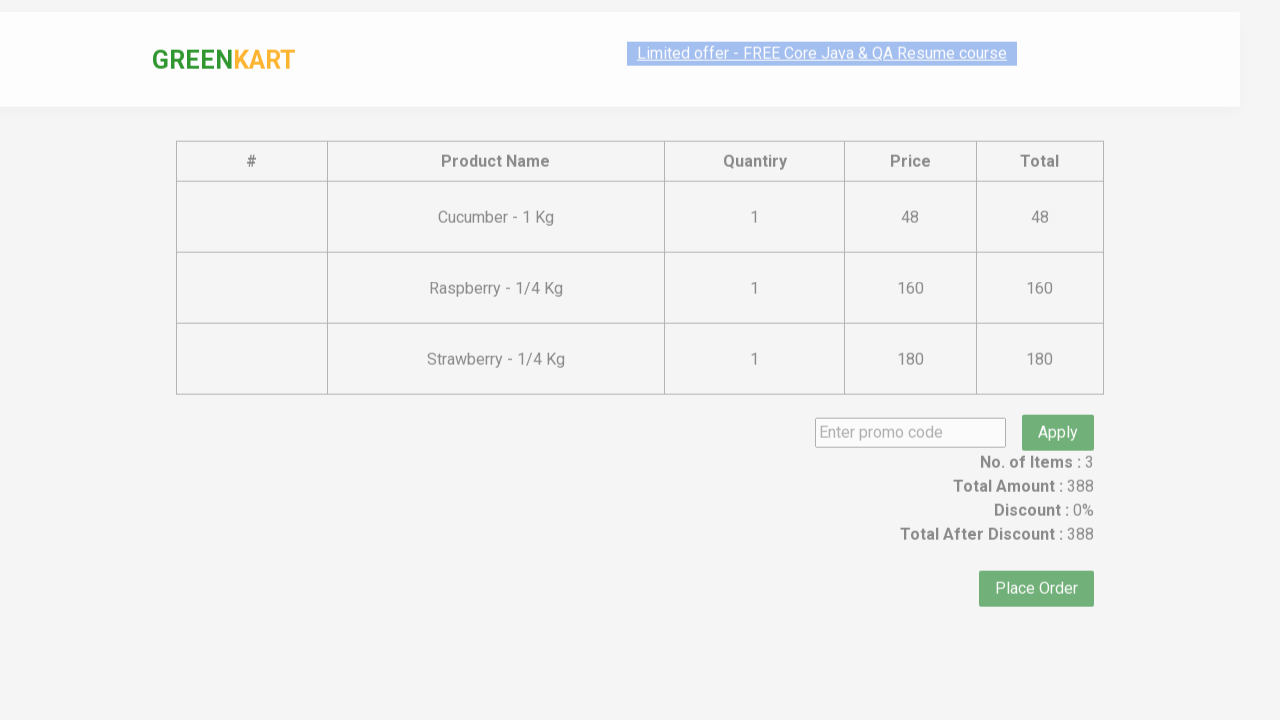

Entered promo code 'rahulshettyacademy' on .promoCode
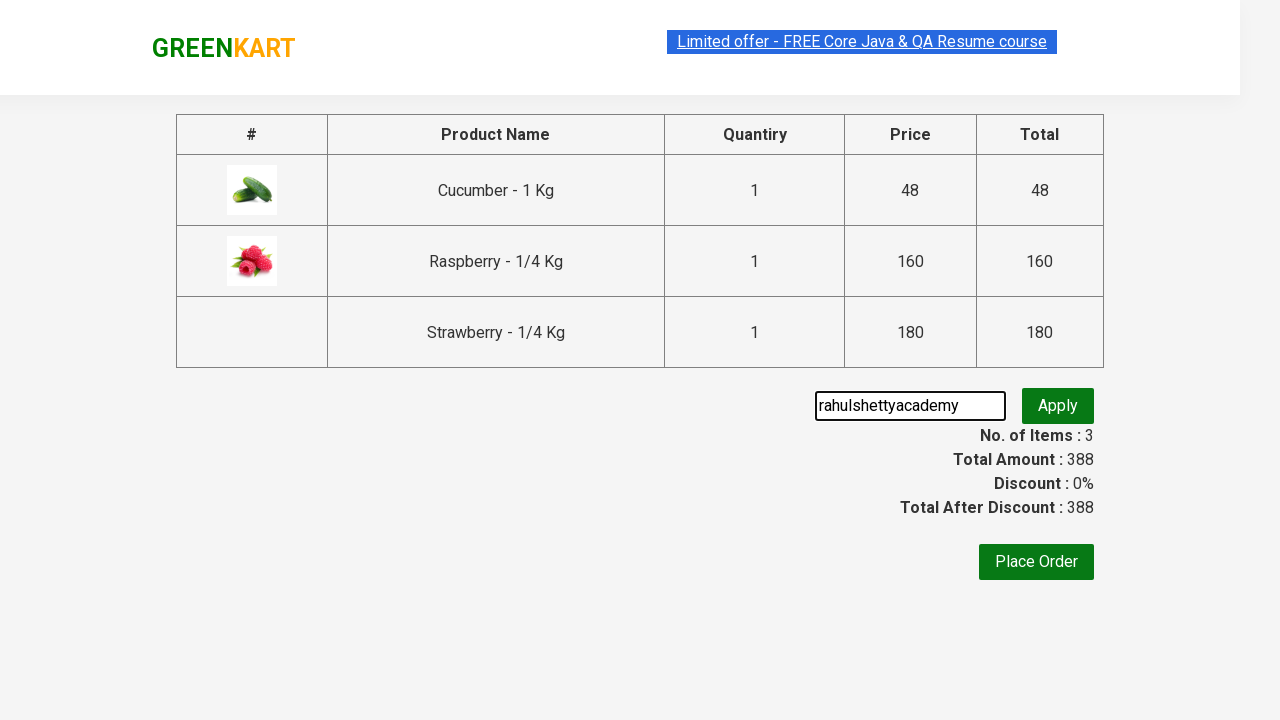

Clicked 'Apply' button to apply promo code at (1058, 406) on .promoBtn
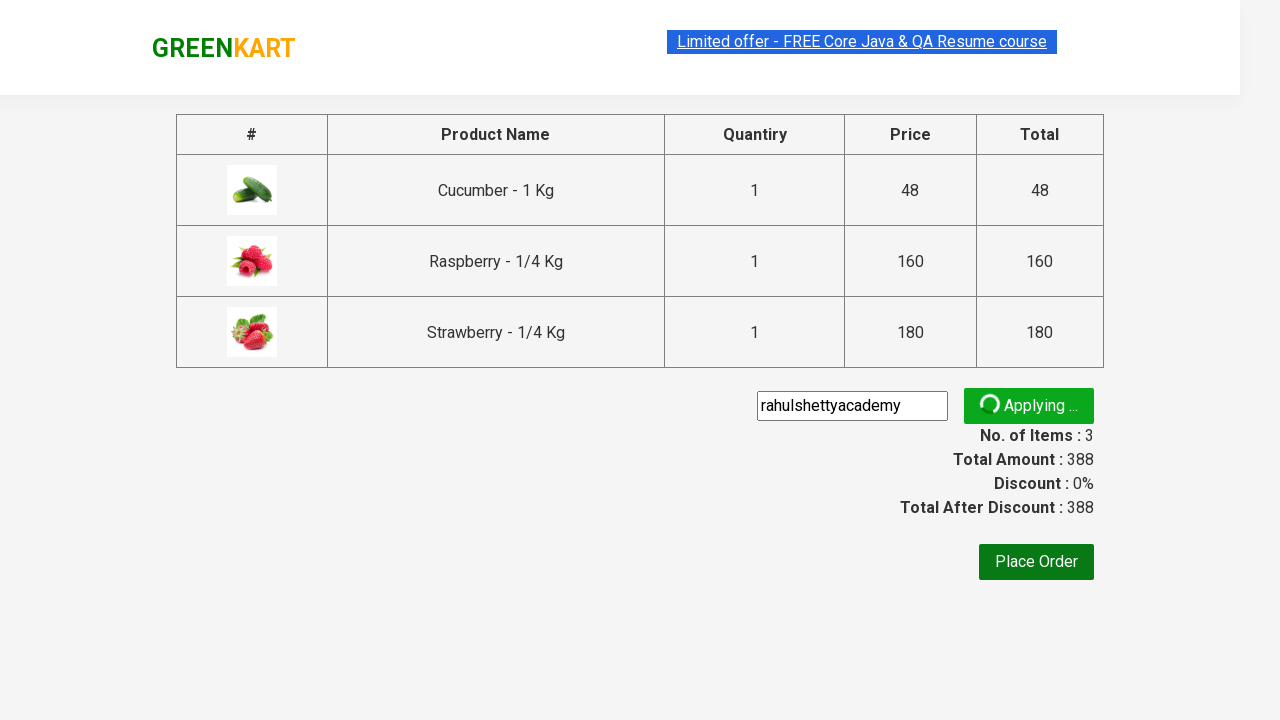

Promo code successfully applied - discount confirmed
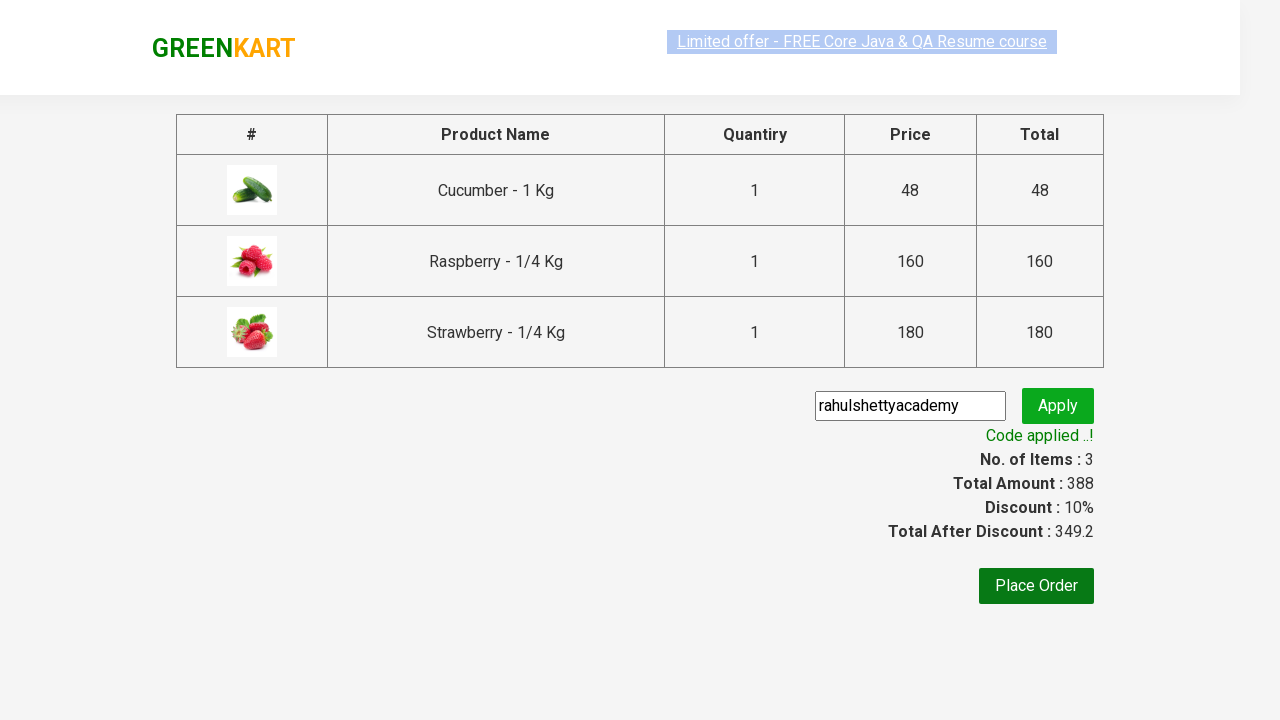

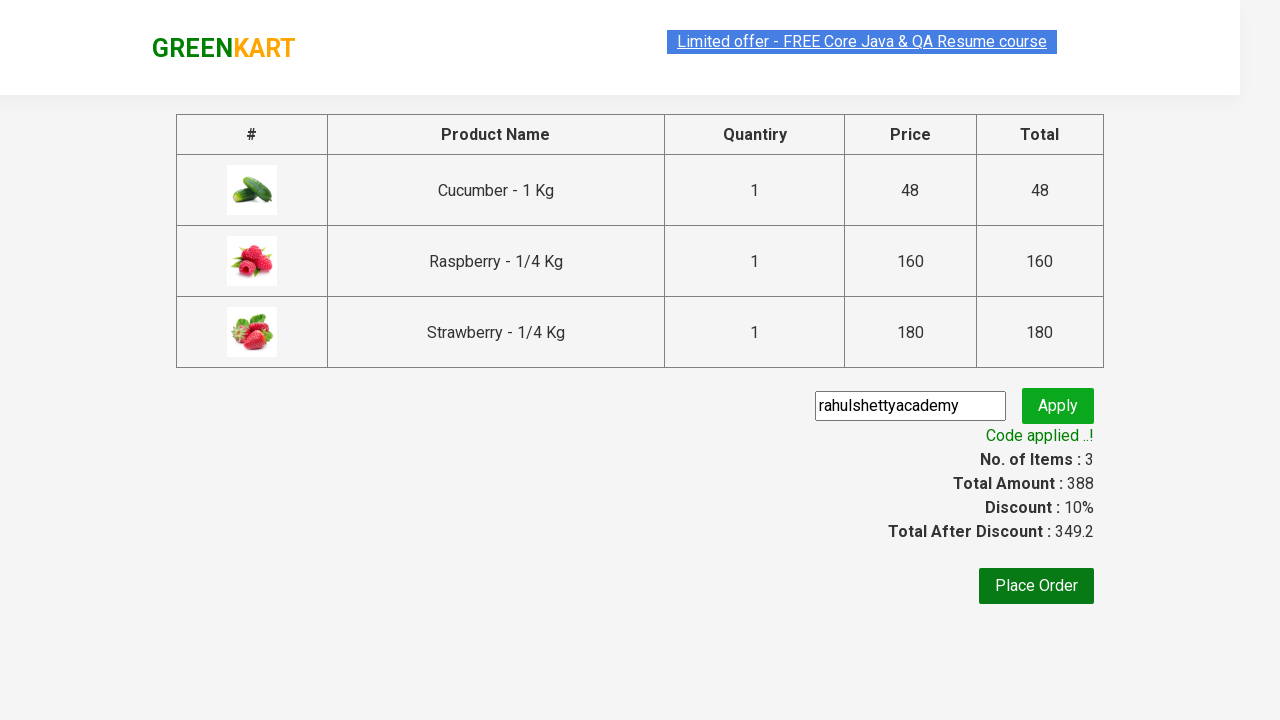